Calculates the sum of two numbers displayed on the page and selects the result from a dropdown menu before submitting the form

Starting URL: http://suninjuly.github.io/selects1.html

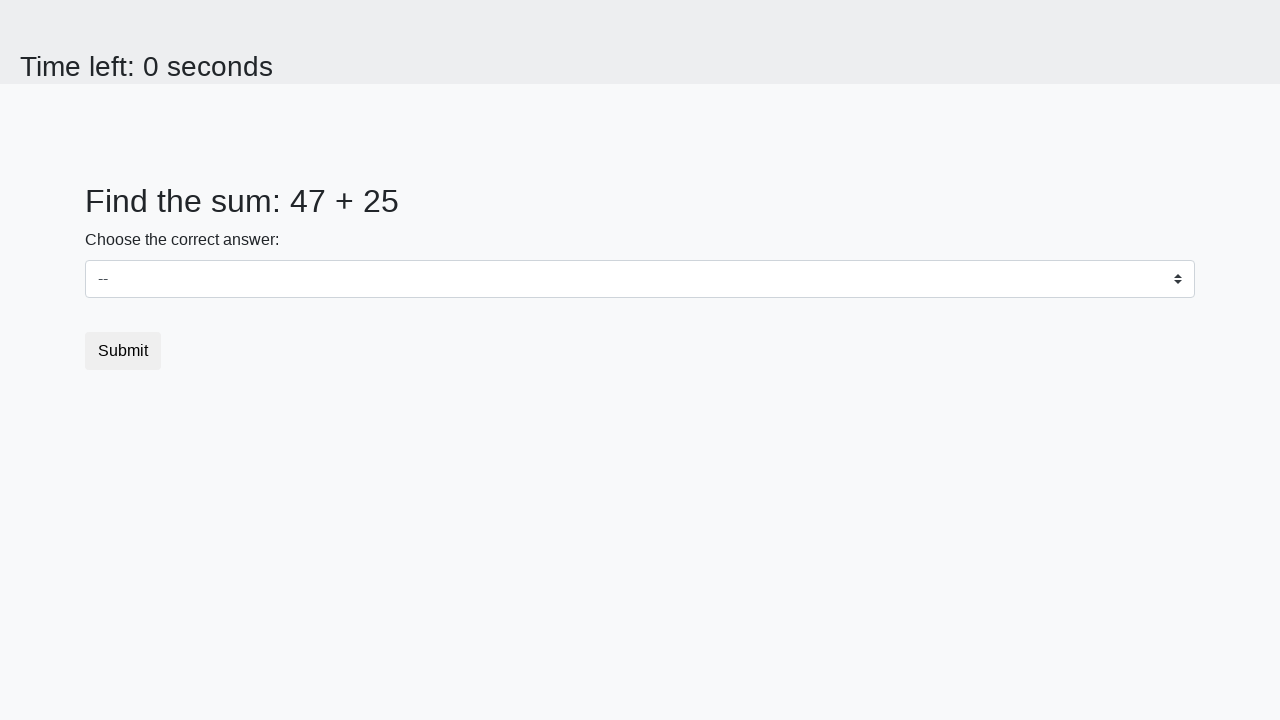

Retrieved first number from #num1 element
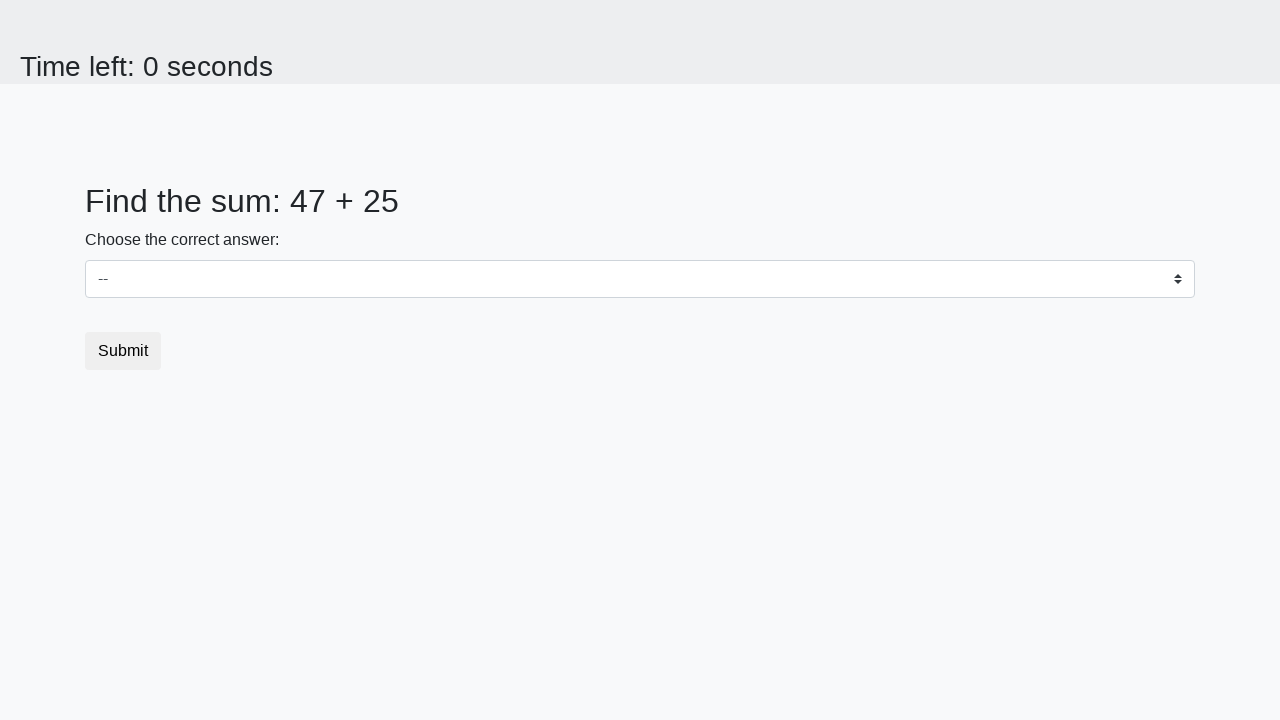

Retrieved second number from #num2 element
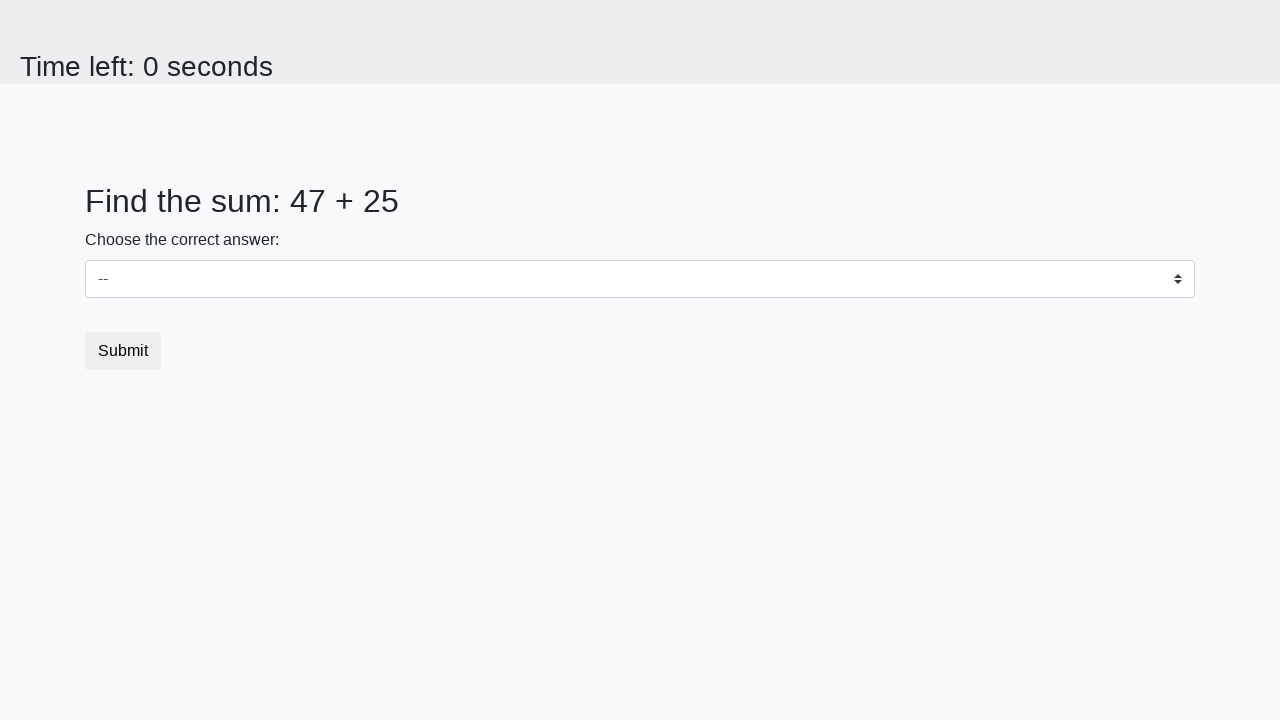

Calculated sum of 47 + 25 = 72
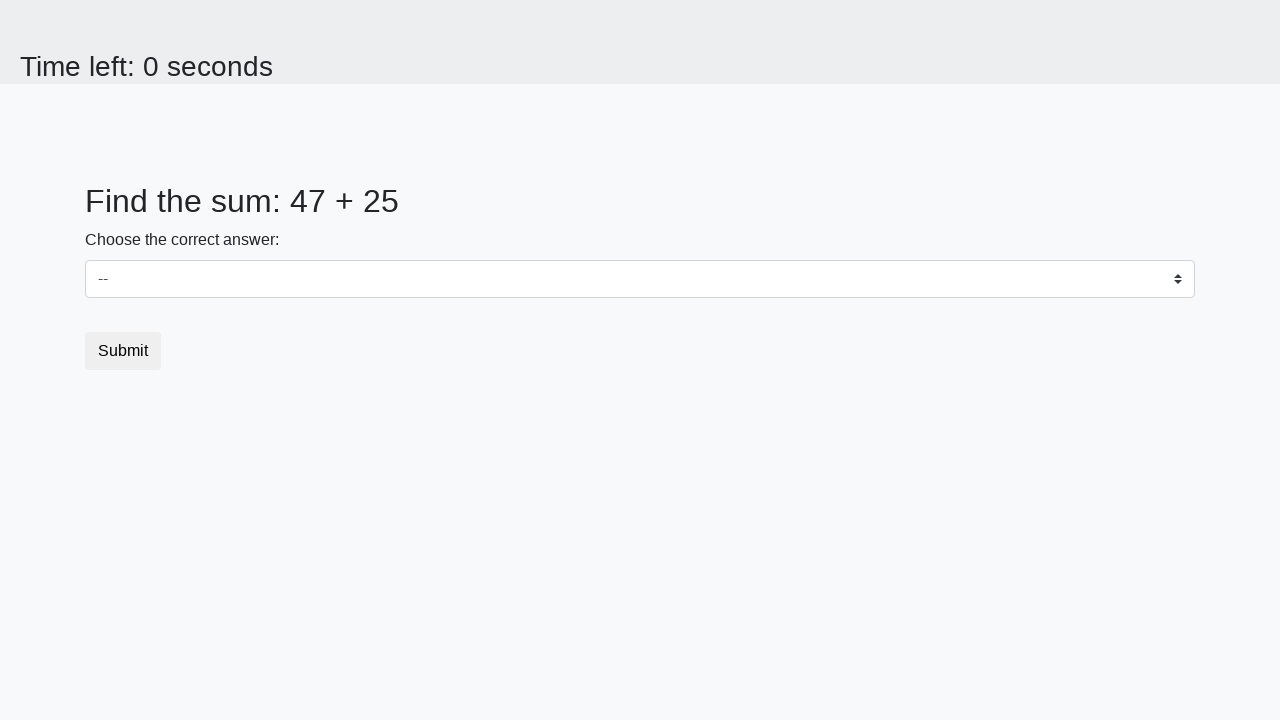

Selected 72 from dropdown menu on select
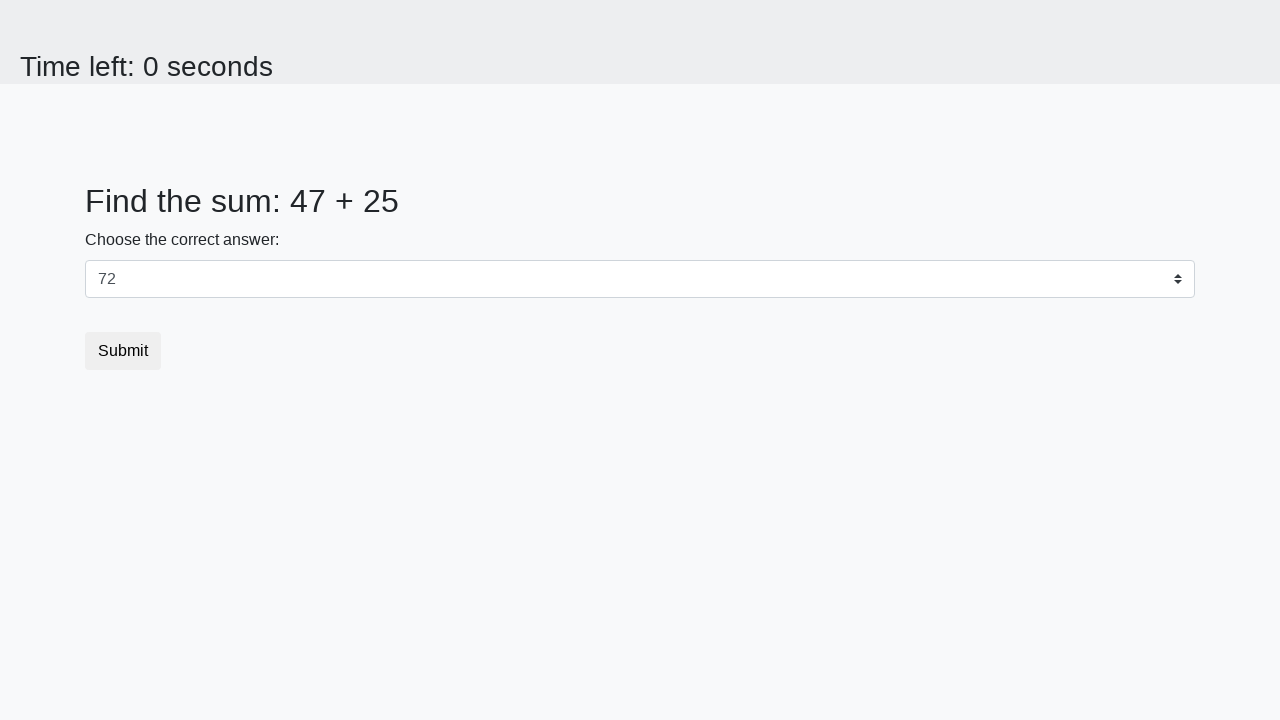

Clicked submit button to submit the form at (123, 351) on button
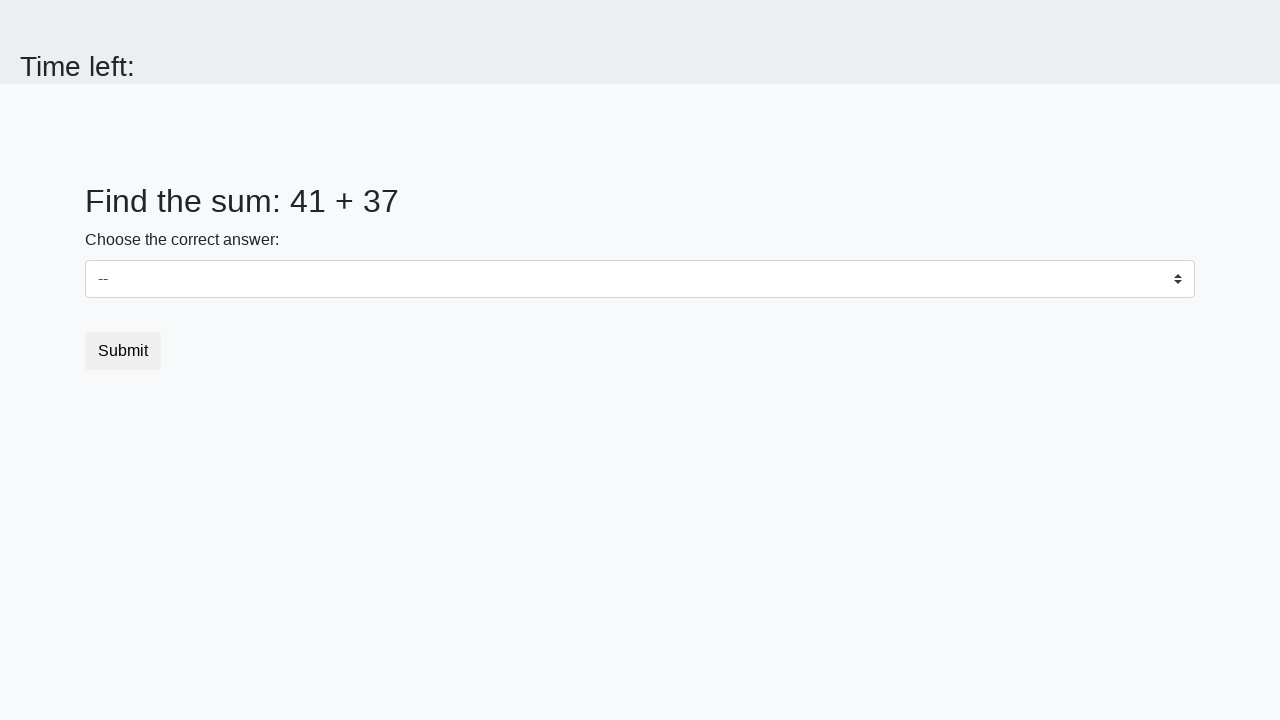

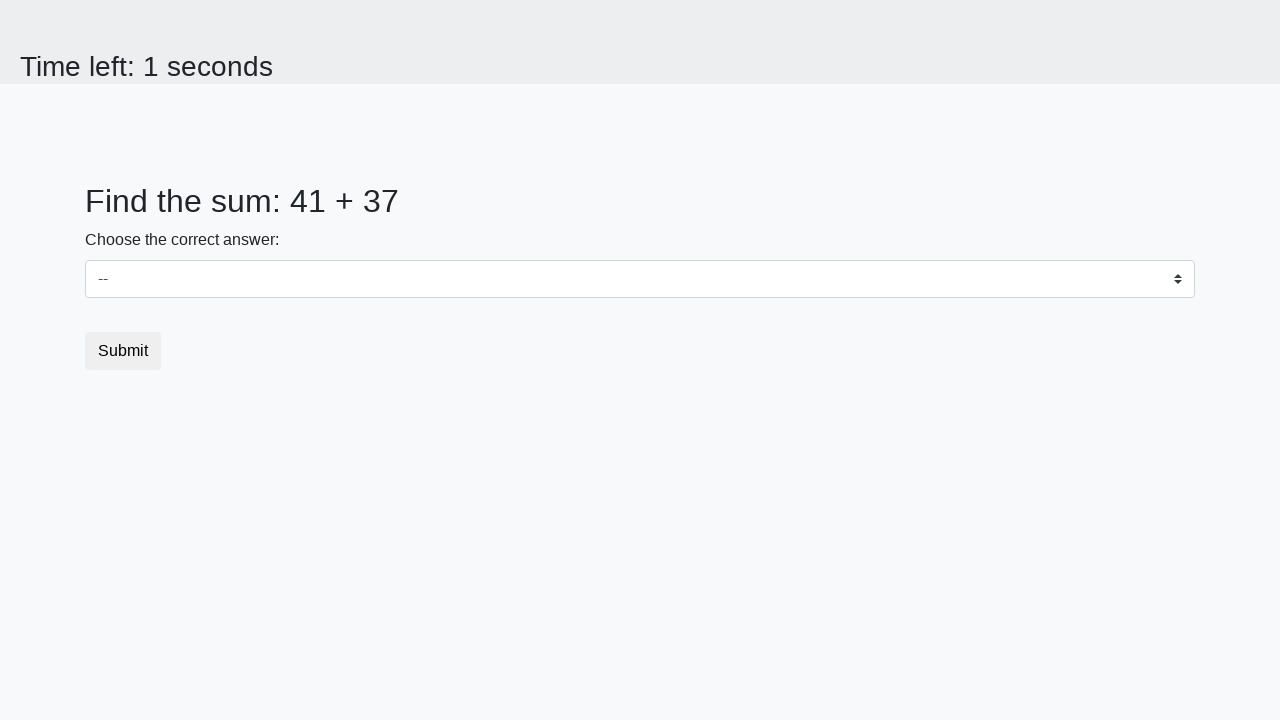